Tests window handling, radio button selection, form filling, and alert handling on a practice automation page

Starting URL: https://www.rahulshettyacademy.com/AutomationPractice

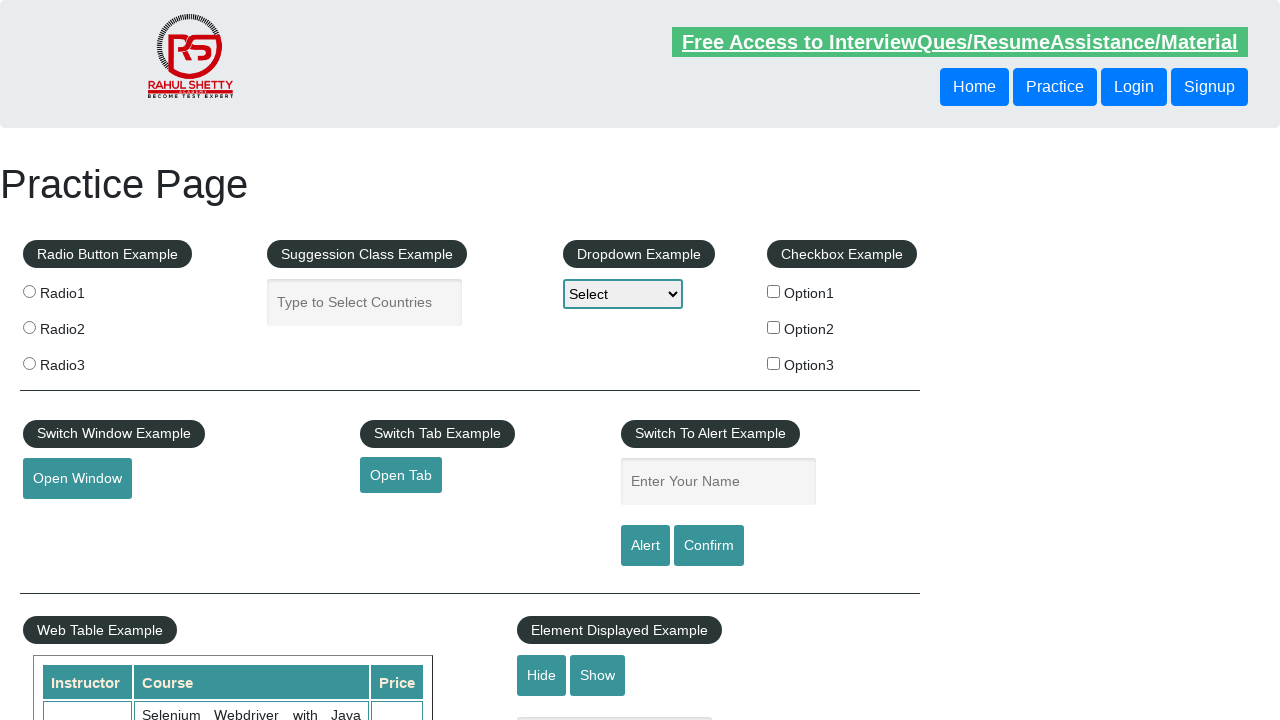

Clicked button to open new window at (77, 479) on #openwindow
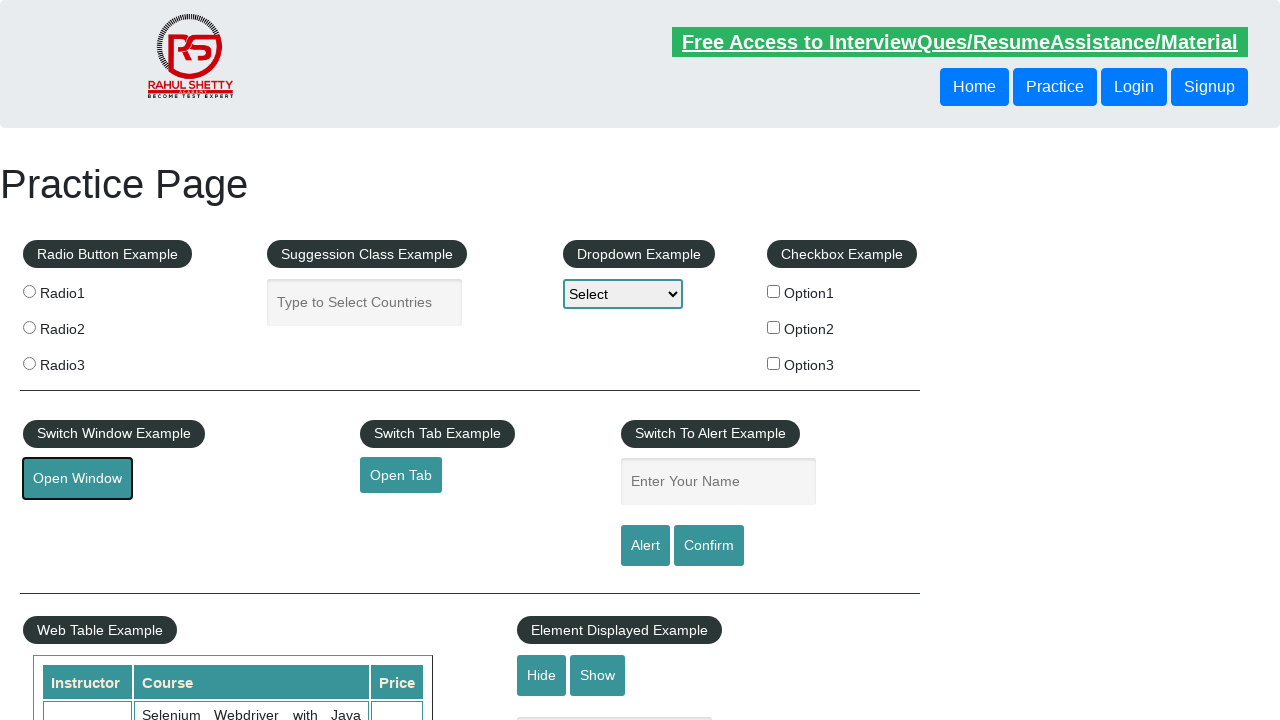

New window/tab opened and captured
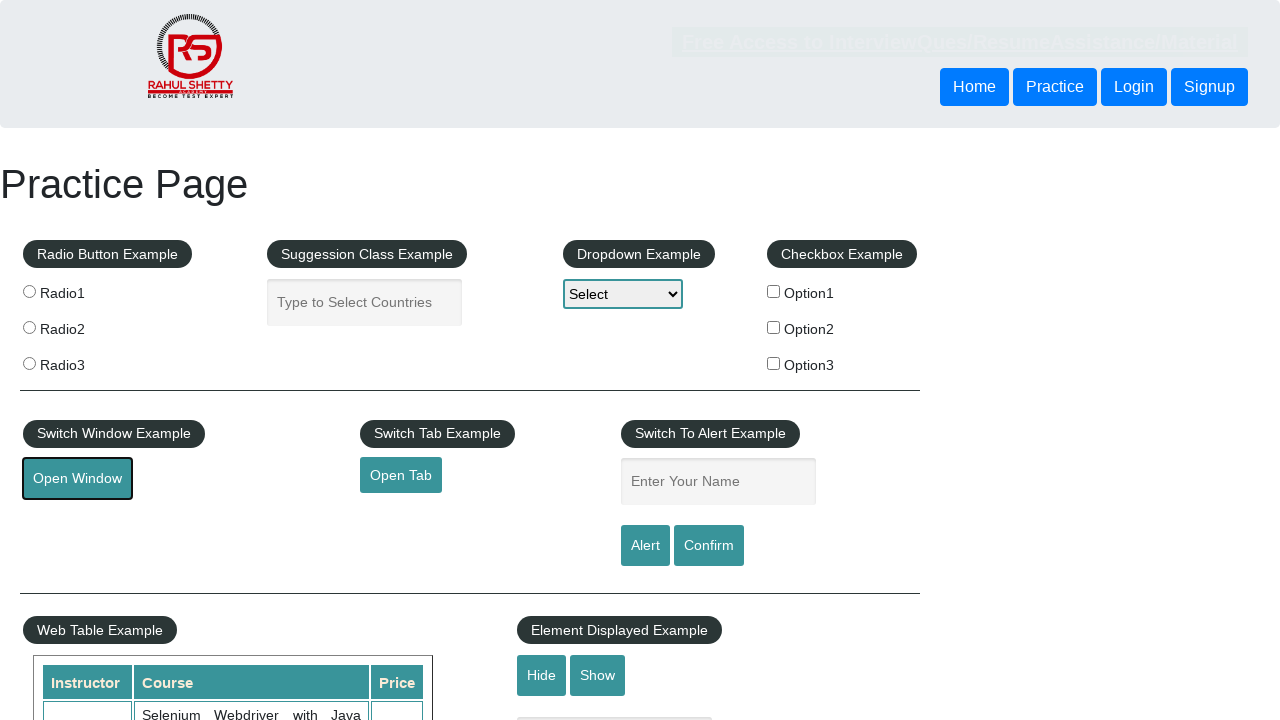

New page loaded completely
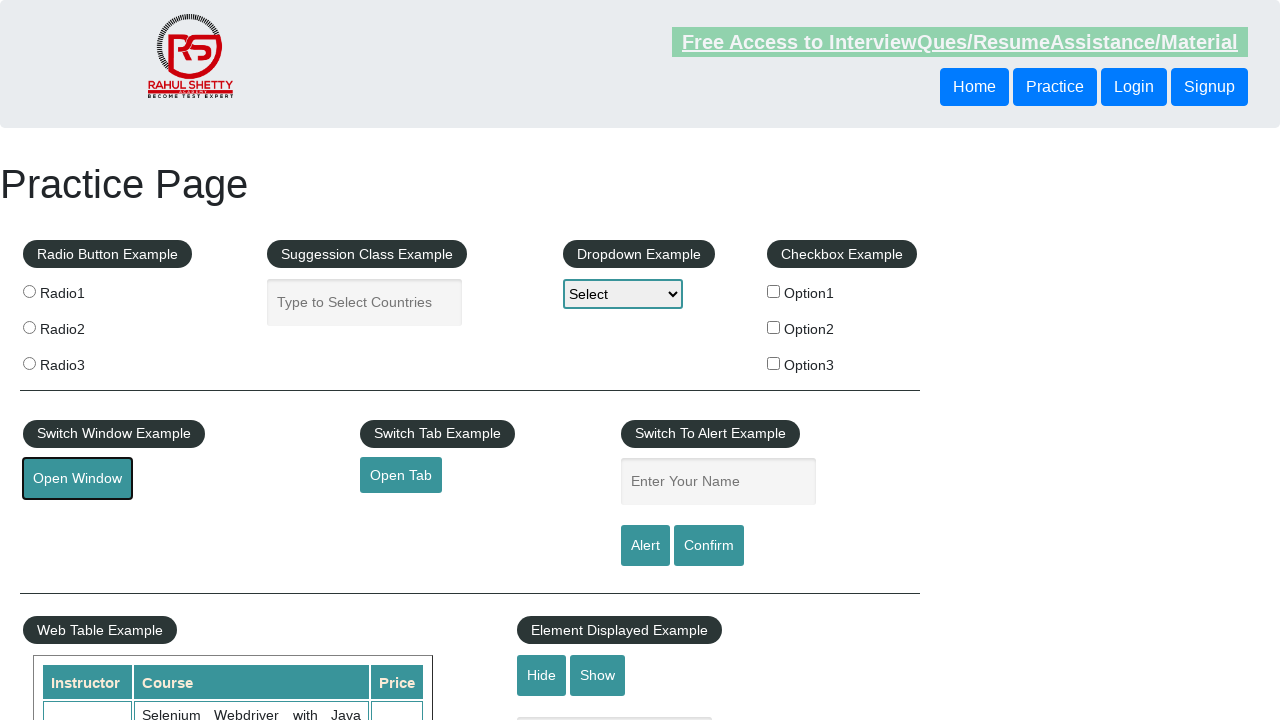

Selected radio button at (29, 291) on input[name='radioButton']
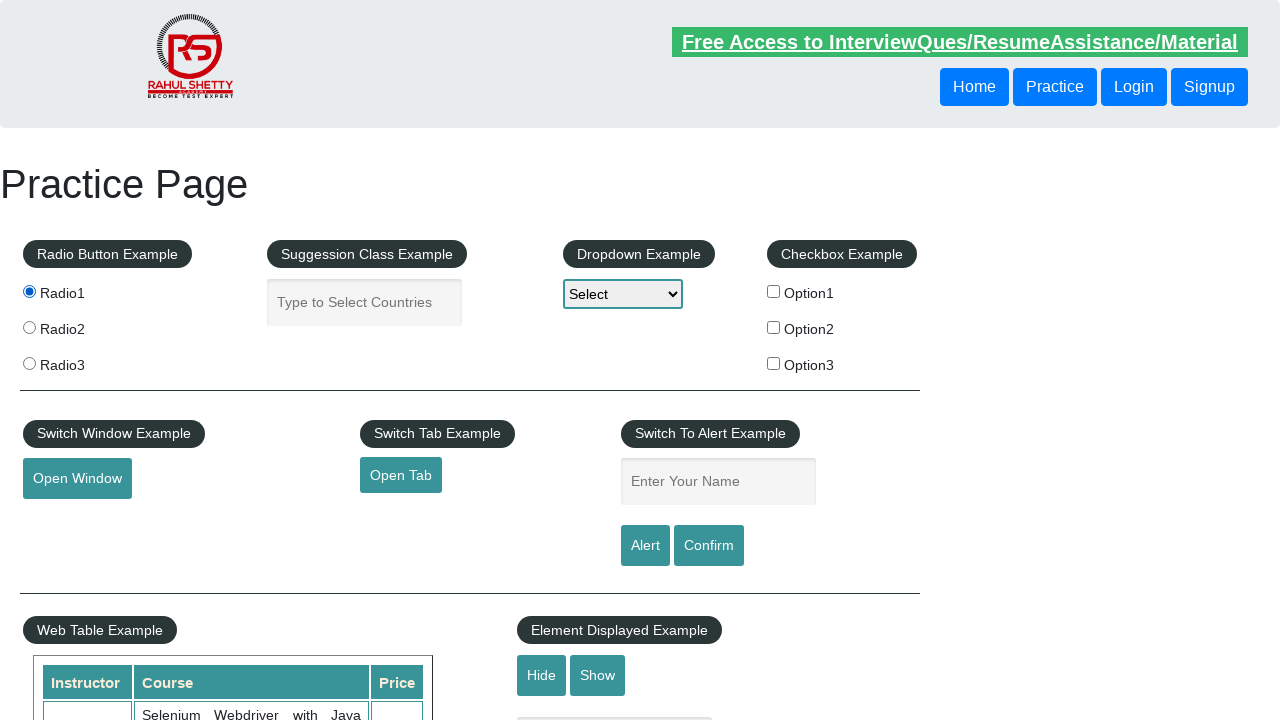

Filled name field with 'Chaithanya' on input[name='enter-name']
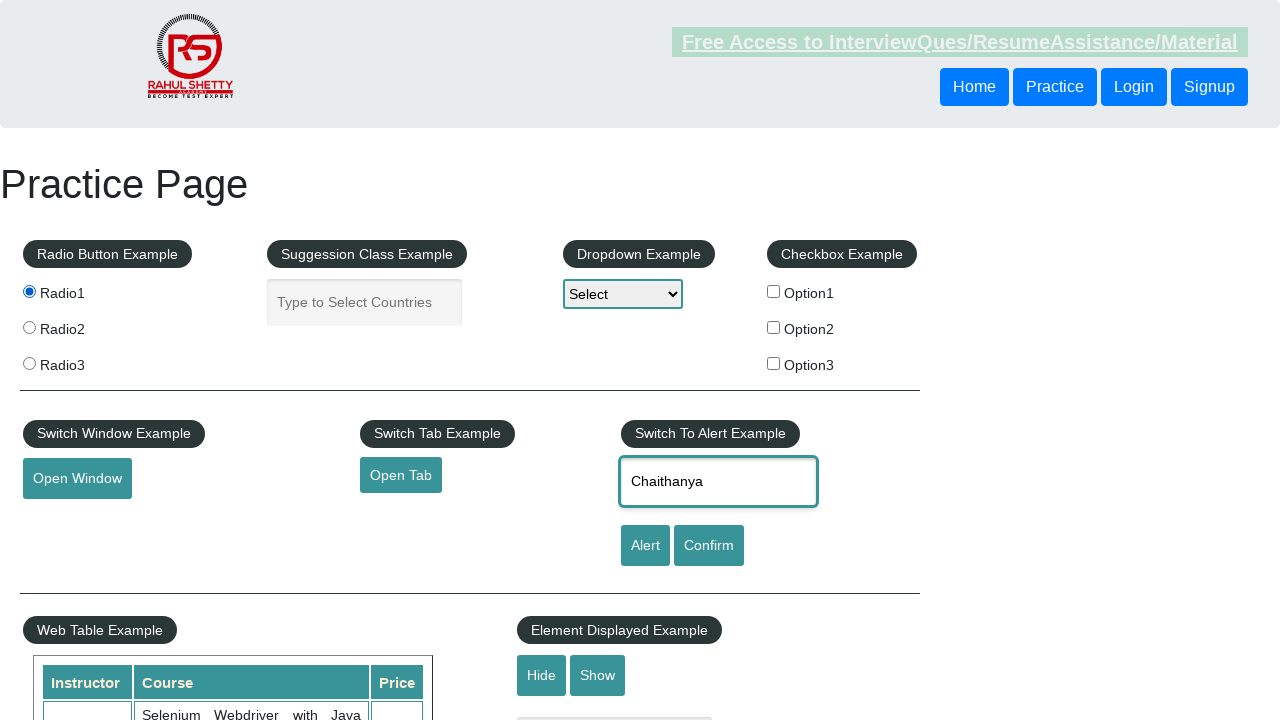

Set up dialog handler to accept alerts
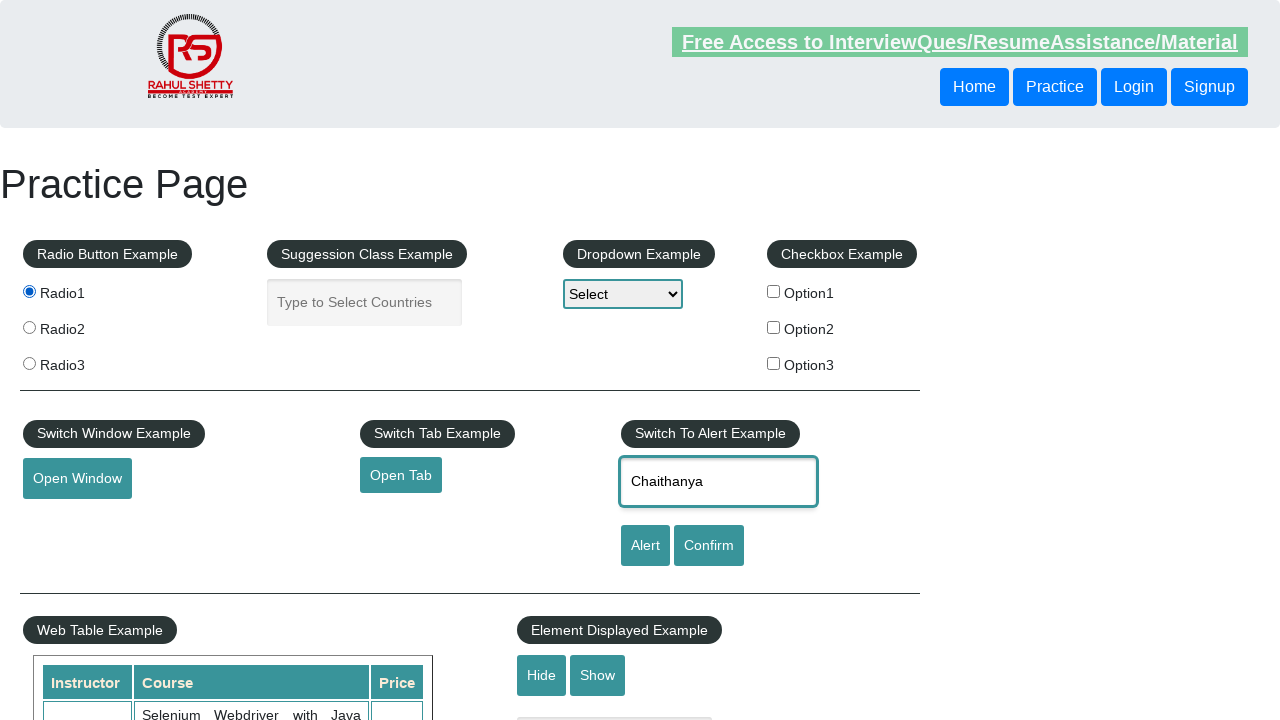

Clicked confirm button and accepted alert dialog at (709, 546) on #confirmbtn
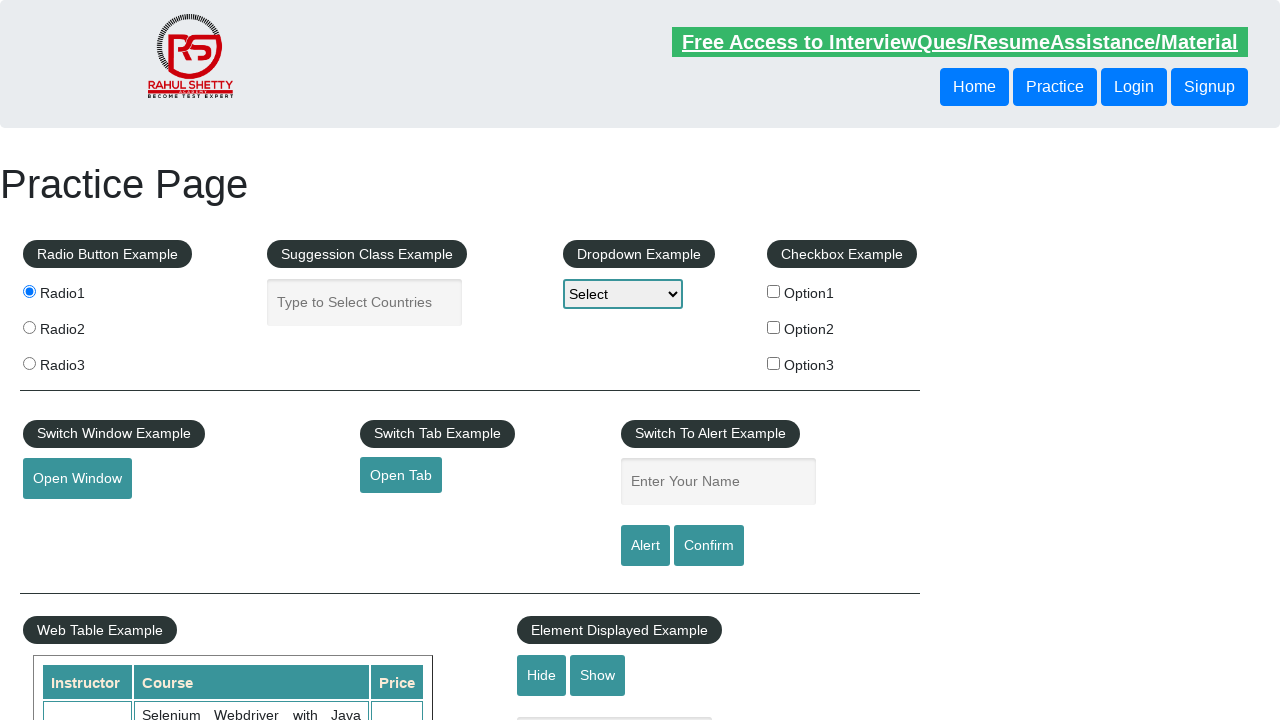

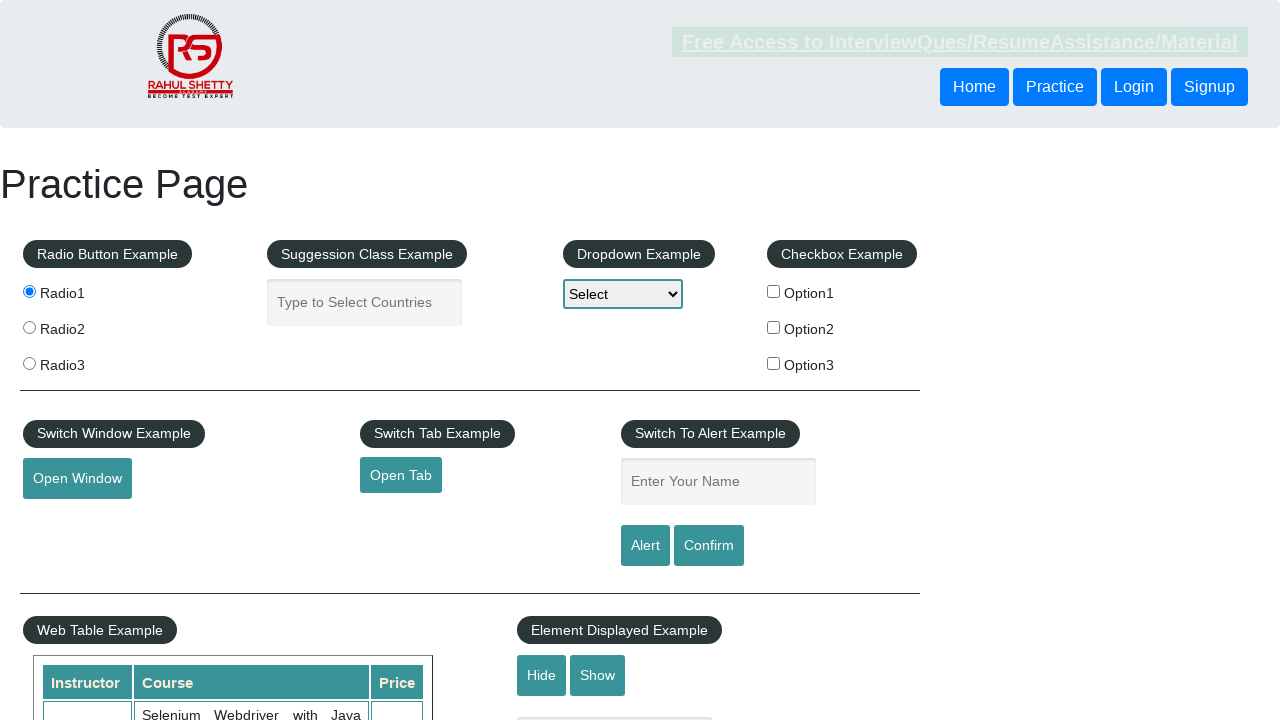